Tests the Add/Remove Elements functionality by clicking the Add Element button 5 times and verifying that 5 elements were created

Starting URL: https://the-internet.herokuapp.com/

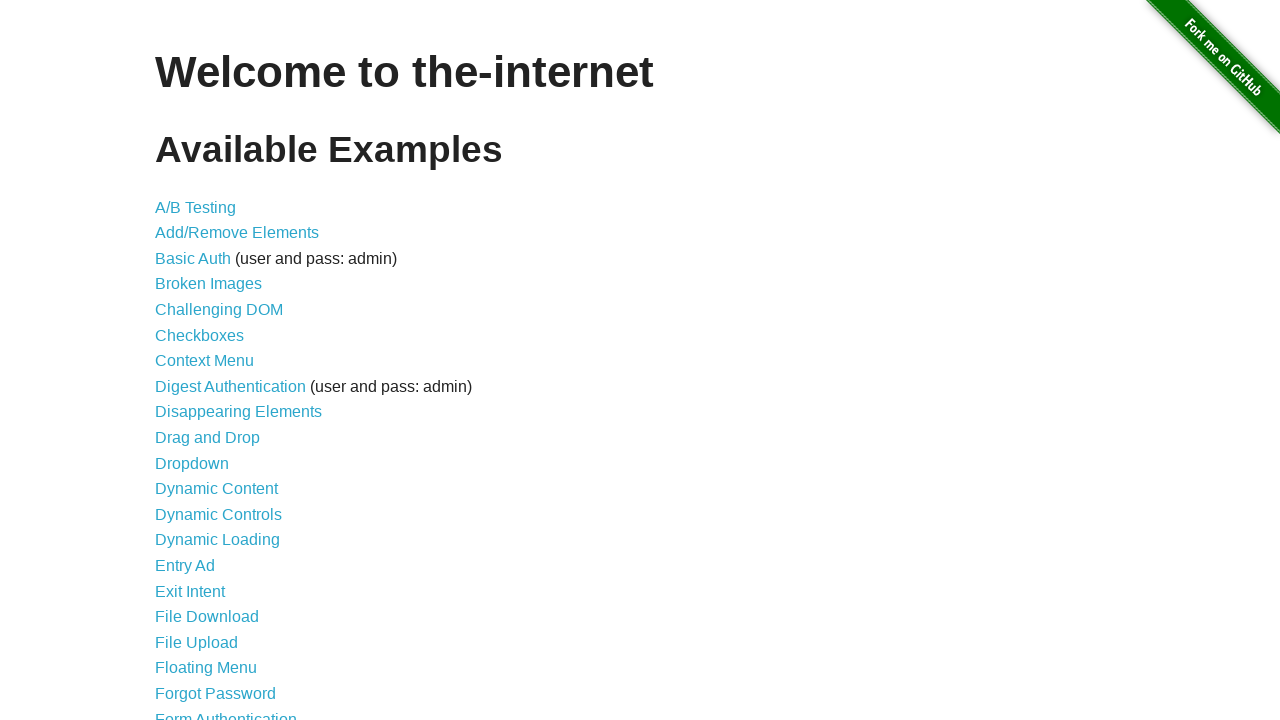

Clicked on Add/Remove Elements link at (237, 233) on text=Add/Remove Elements
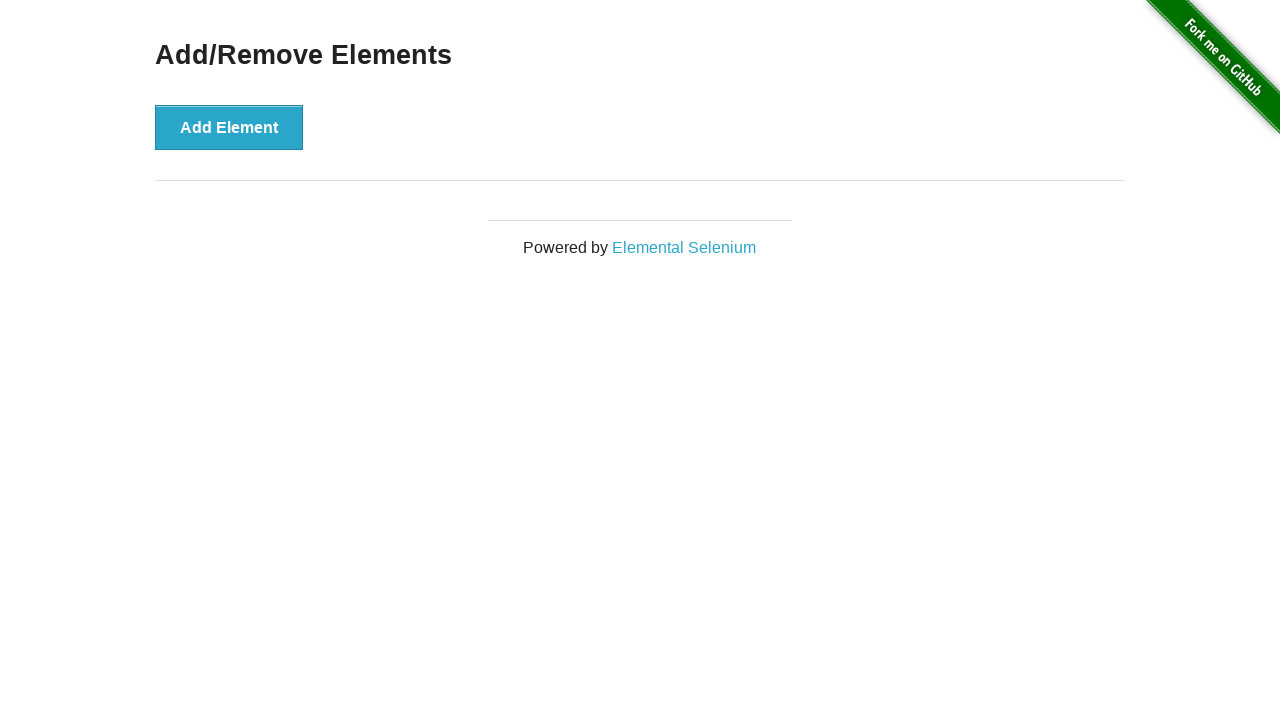

Clicked Add Element button (iteration 1) at (229, 127) on button:has-text('Add Element')
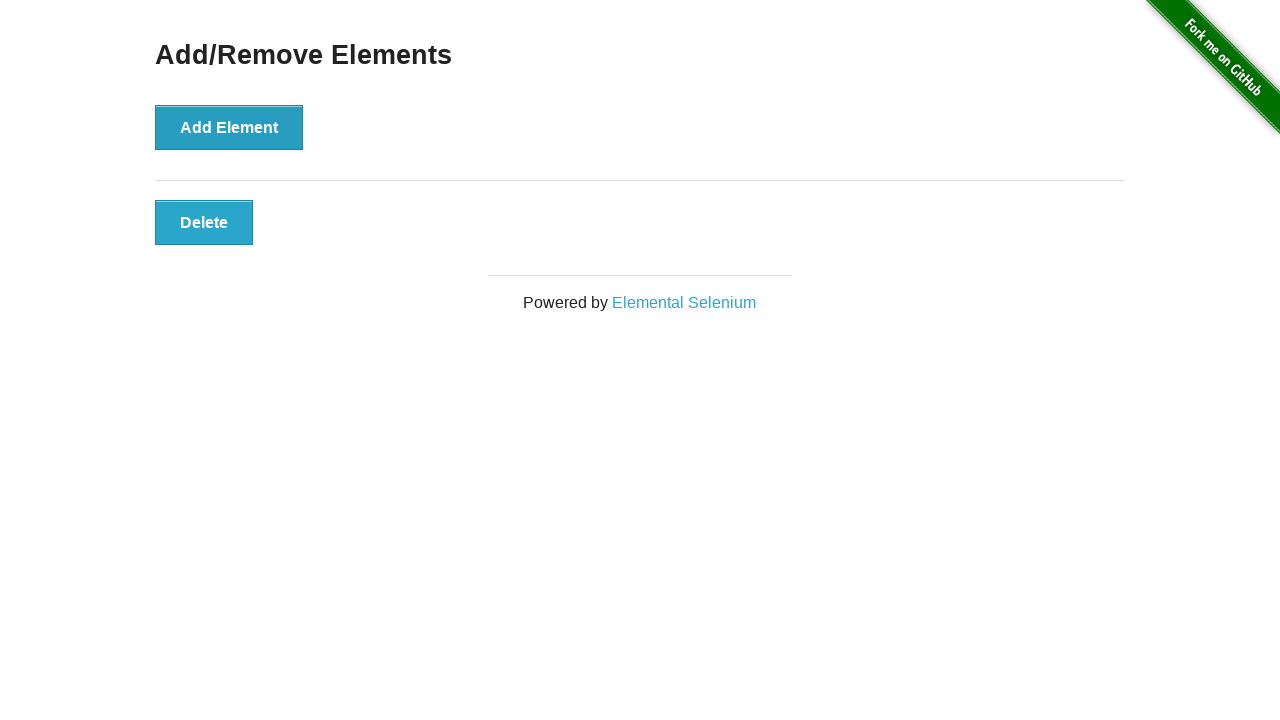

Clicked Add Element button (iteration 2) at (229, 127) on button:has-text('Add Element')
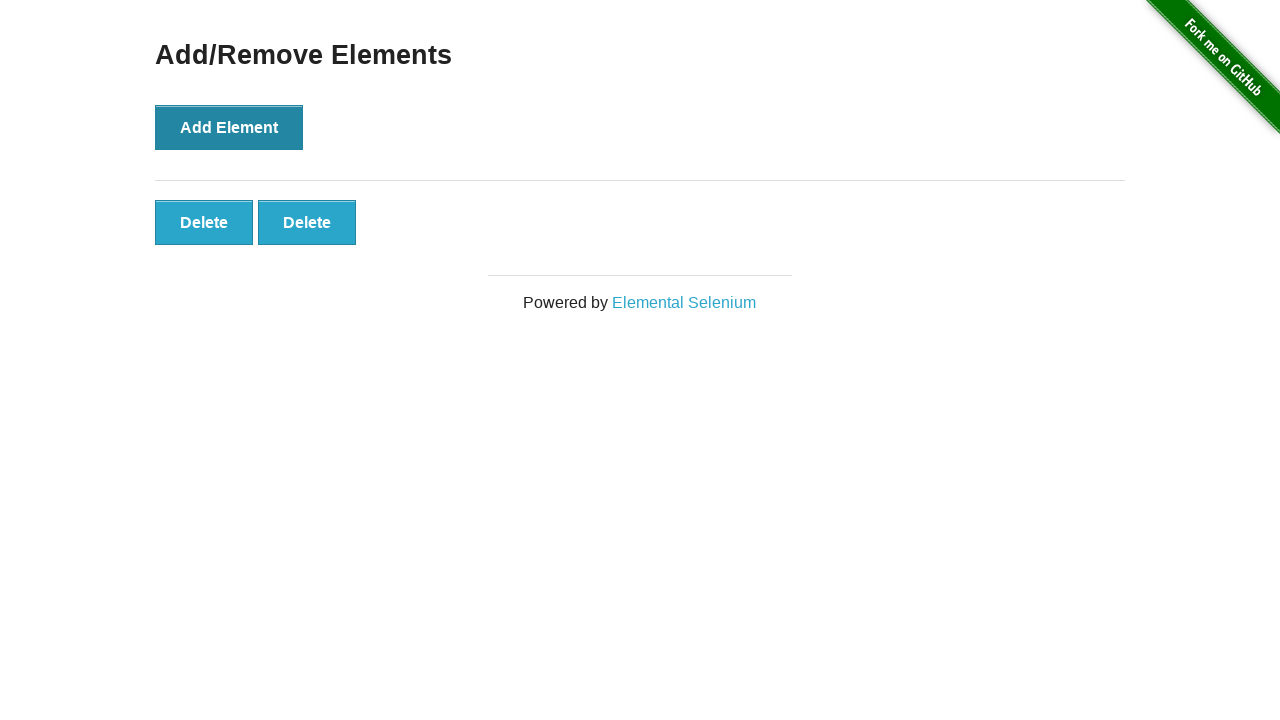

Clicked Add Element button (iteration 3) at (229, 127) on button:has-text('Add Element')
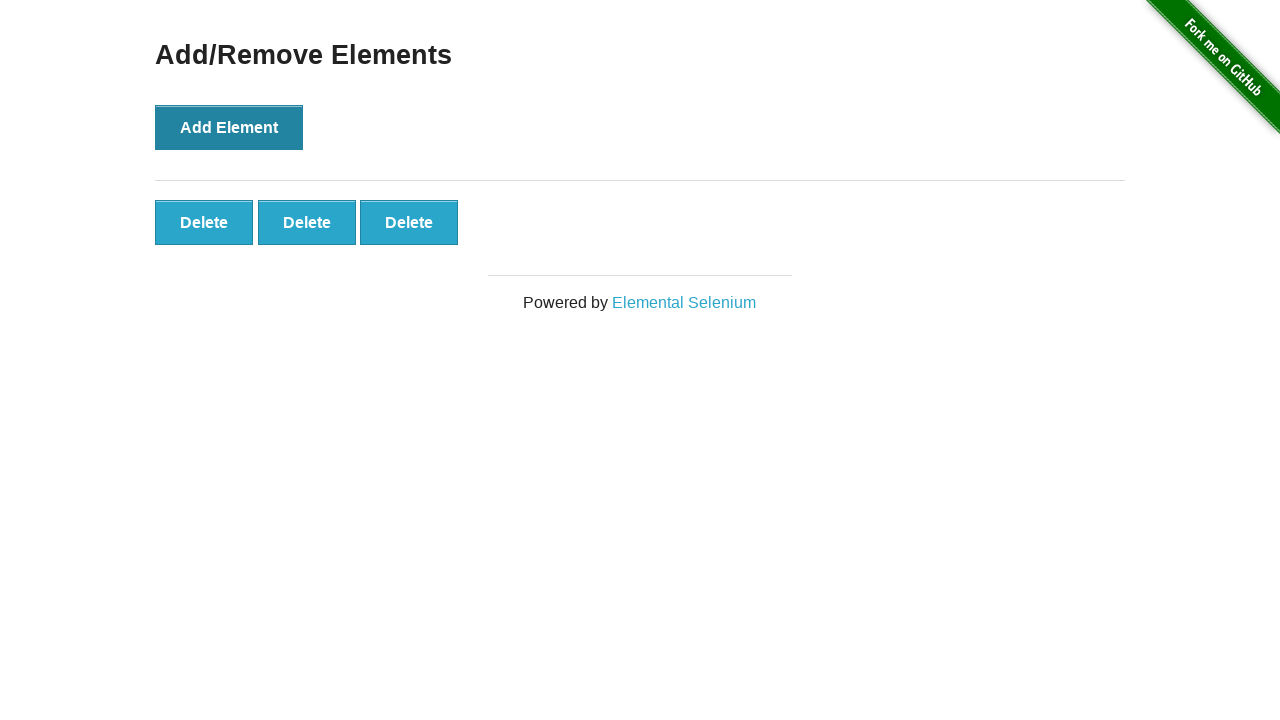

Clicked Add Element button (iteration 4) at (229, 127) on button:has-text('Add Element')
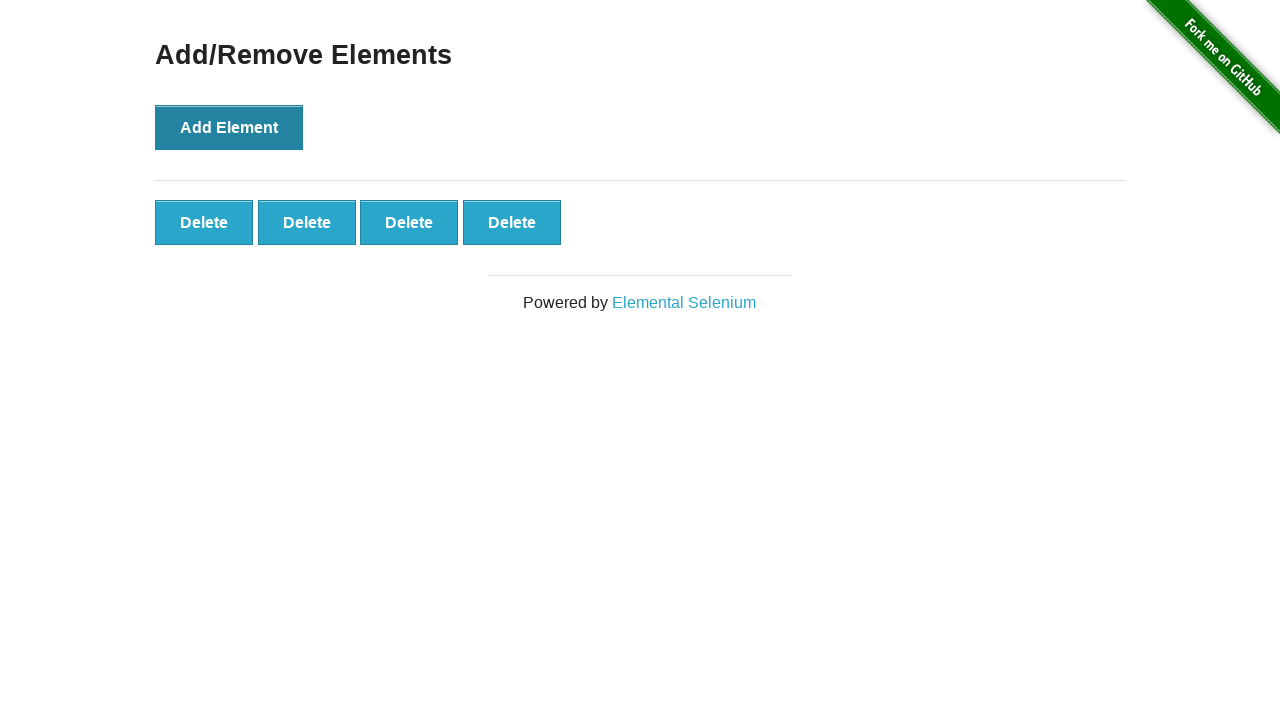

Clicked Add Element button (iteration 5) at (229, 127) on button:has-text('Add Element')
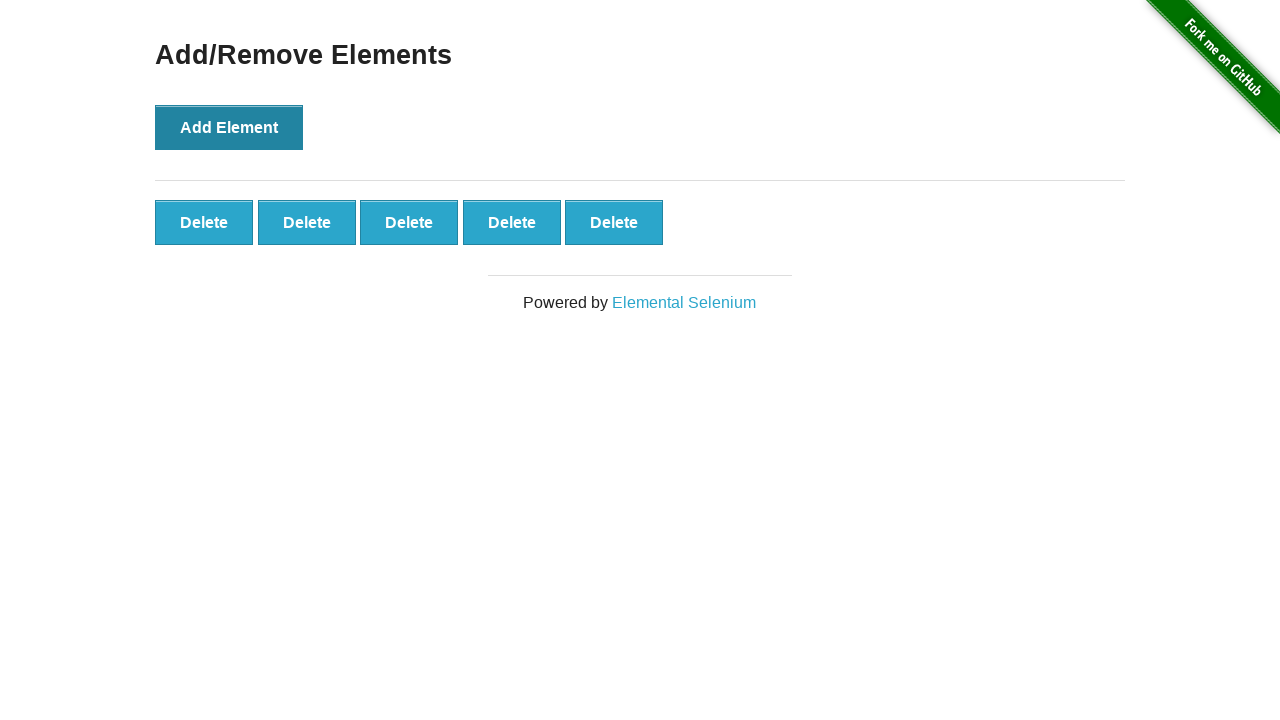

Counted manually added elements: 5
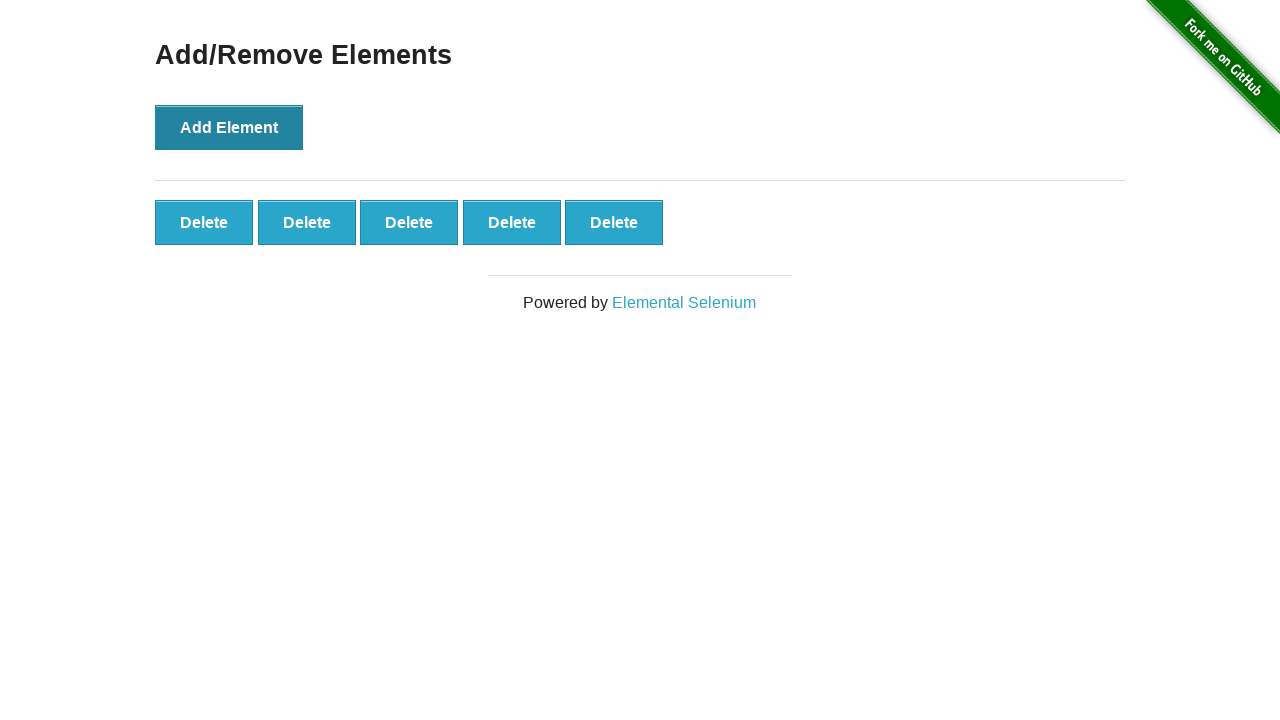

Verified that 5 elements were successfully created
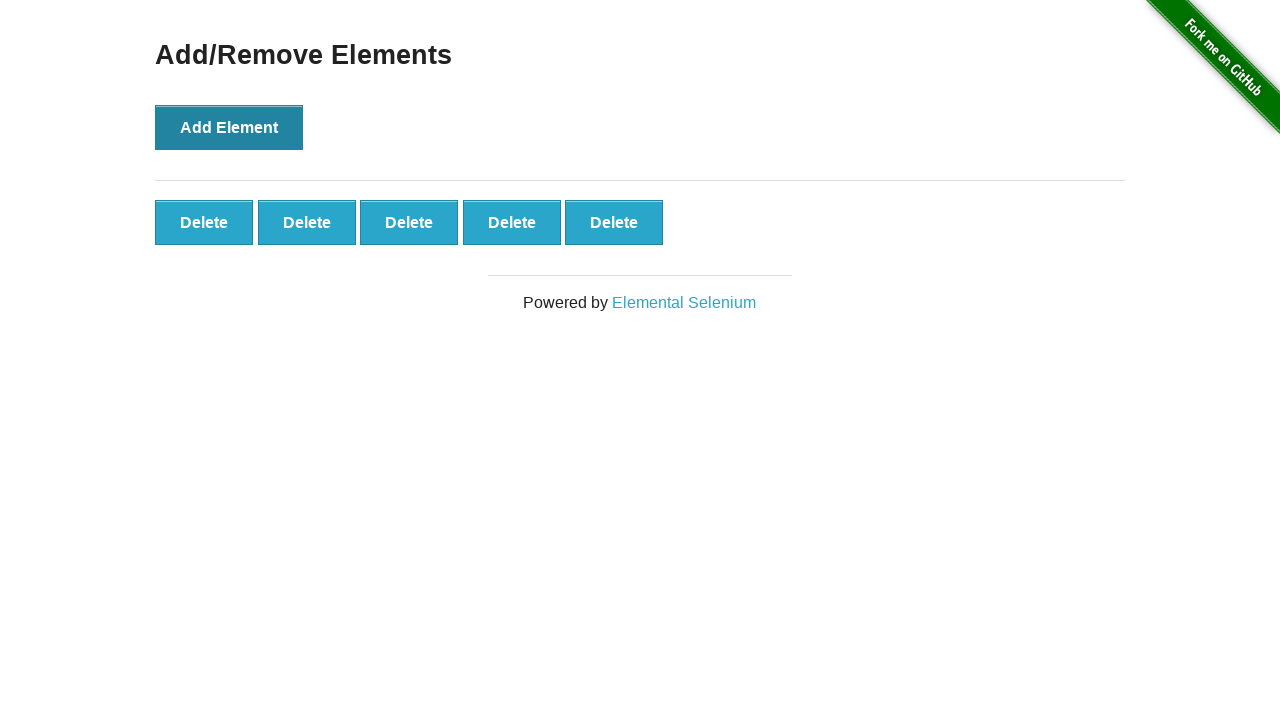

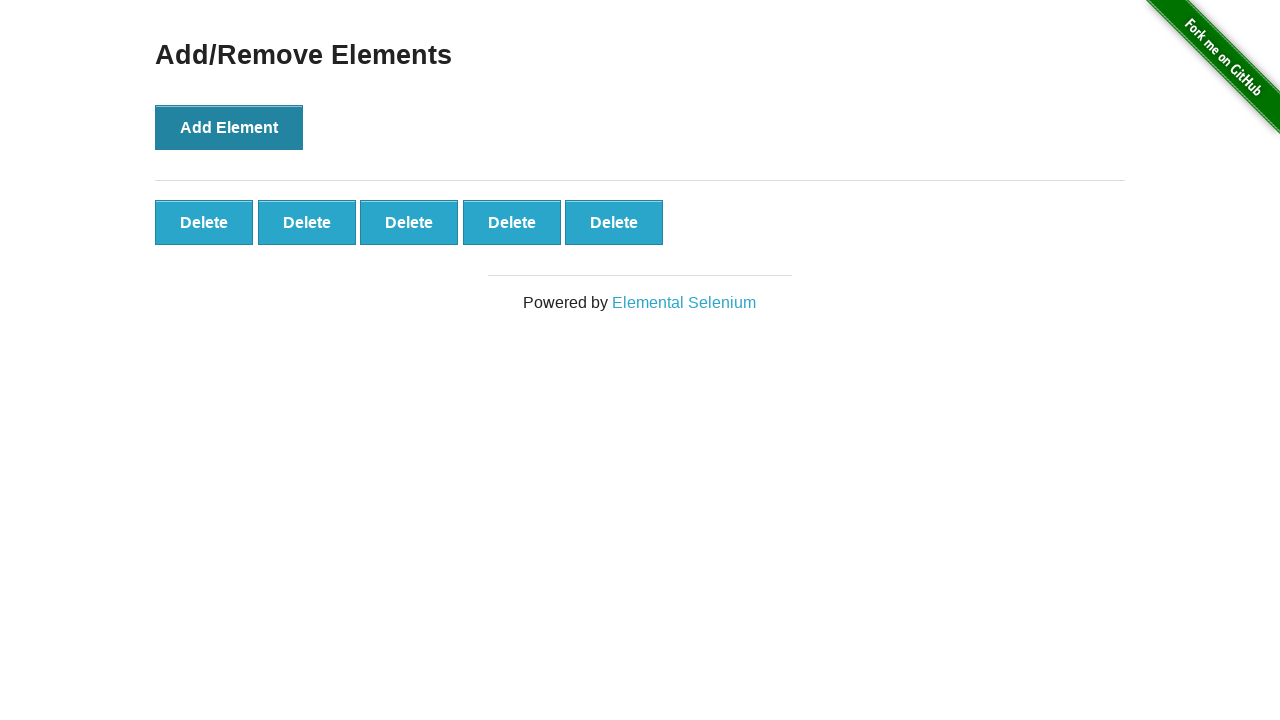